Tests alert handling by clicking on alert trigger button and accepting the simple alert dialog

Starting URL: http://demo.automationtesting.in/Alerts.html

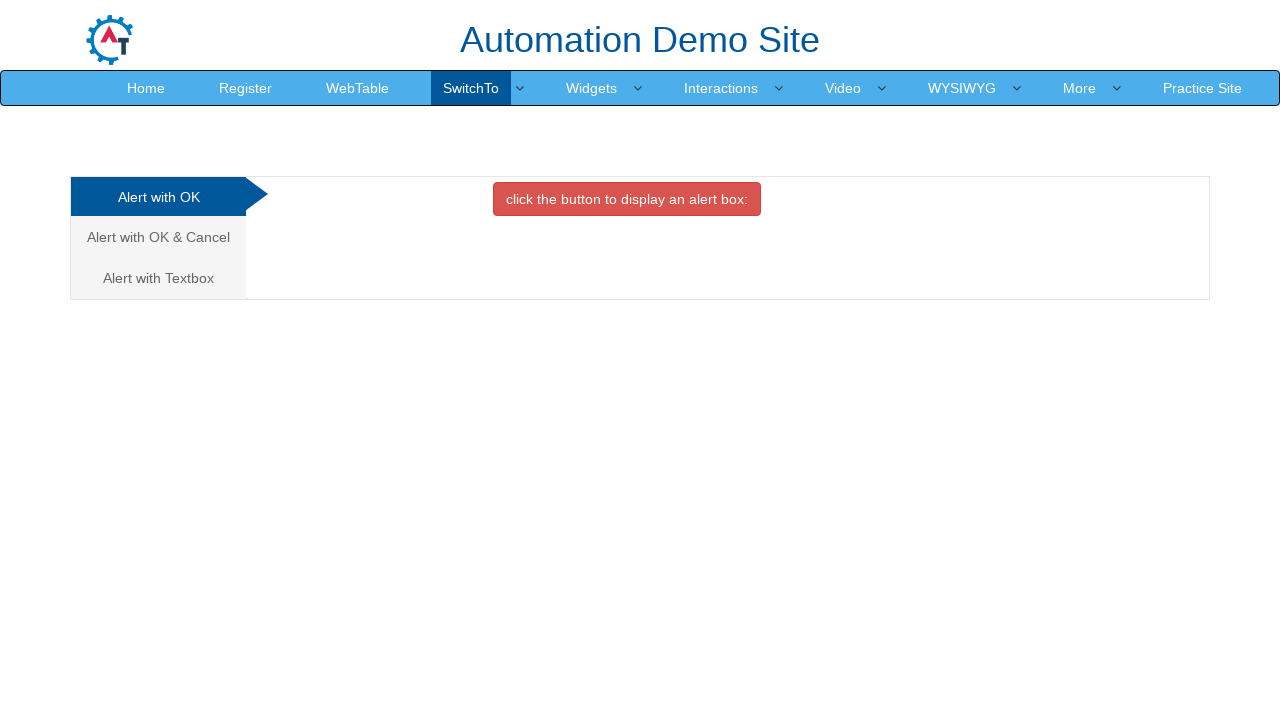

Clicked on the 'Alert with OK' tab at (158, 197) on xpath=//a[text()='Alert with OK ']
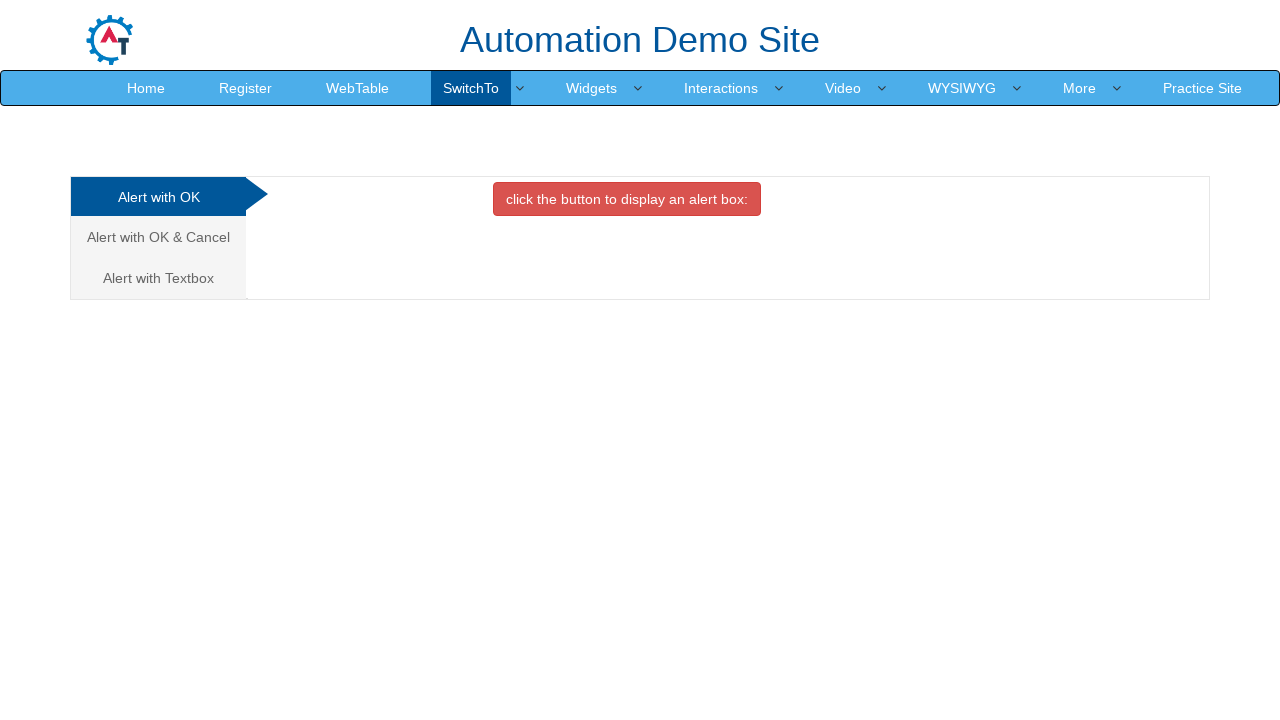

Clicked button to trigger the alert dialog at (627, 199) on xpath=//button[@onclick='alertbox()']
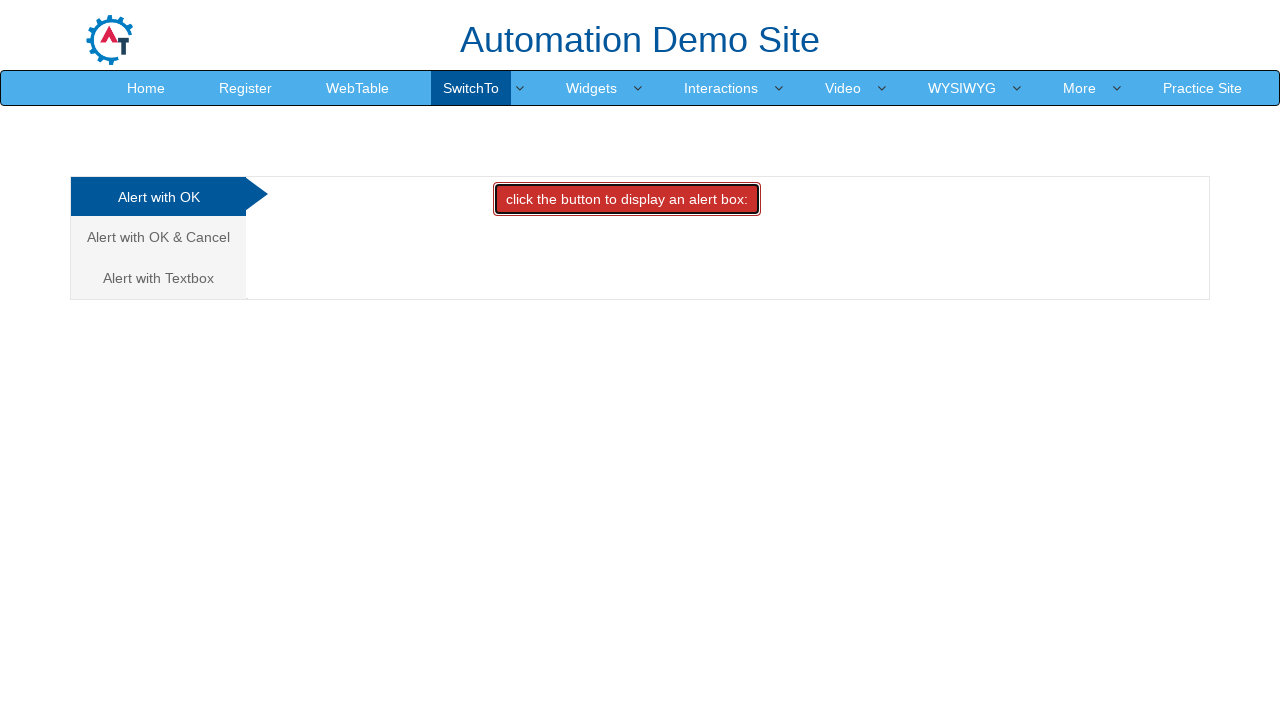

Accepted the simple alert dialog
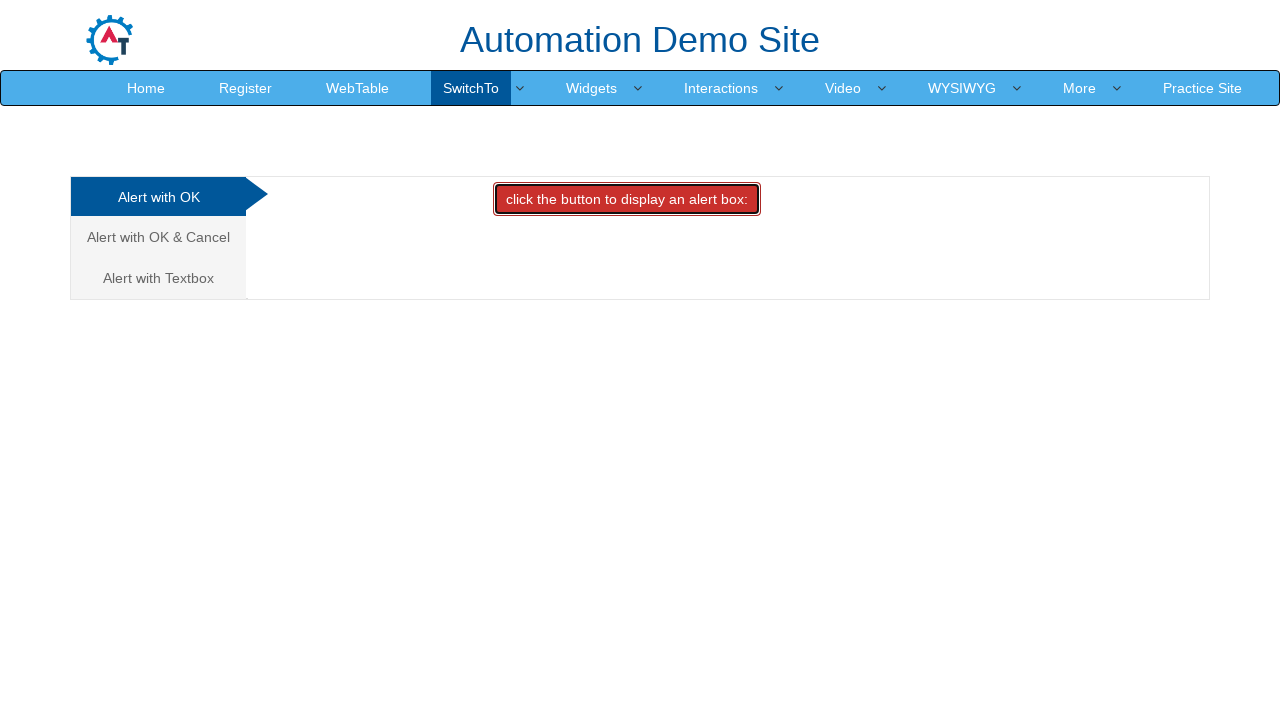

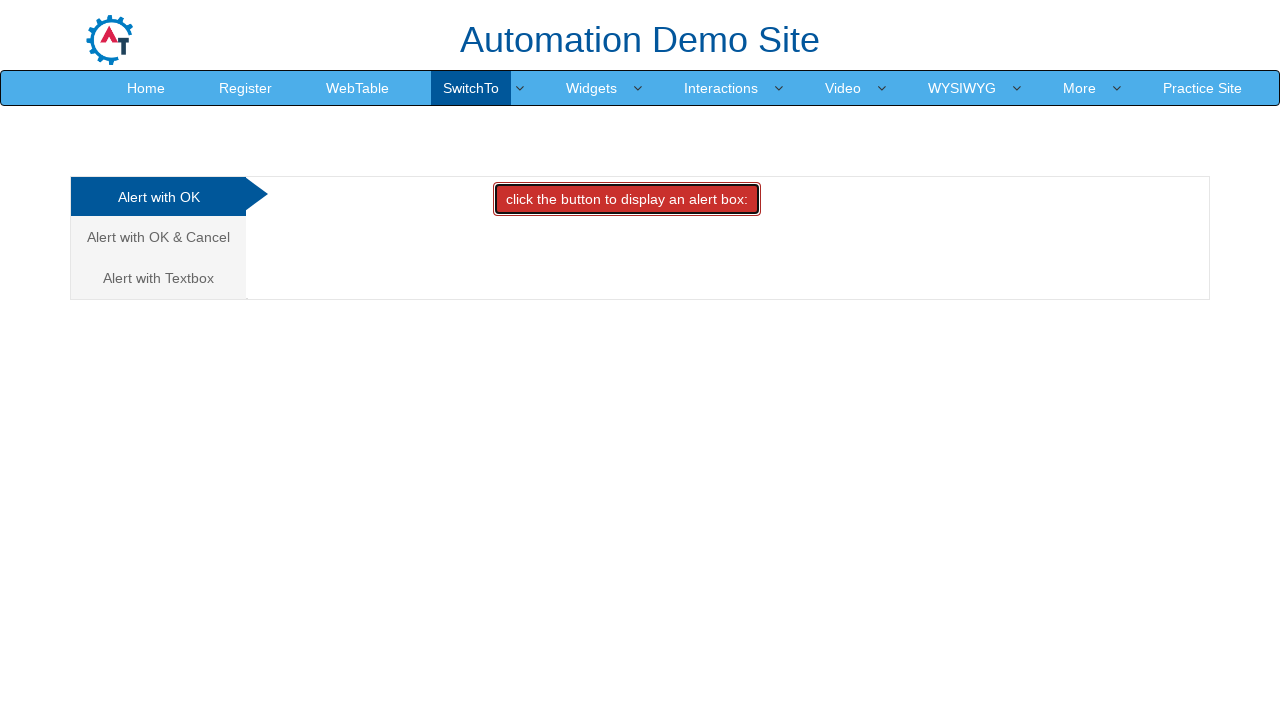